Tests the complete search flow on React documentation site by opening the search modal, typing a query for "custom hook", and clicking on the first search result to navigate to a new page.

Starting URL: https://react.dev

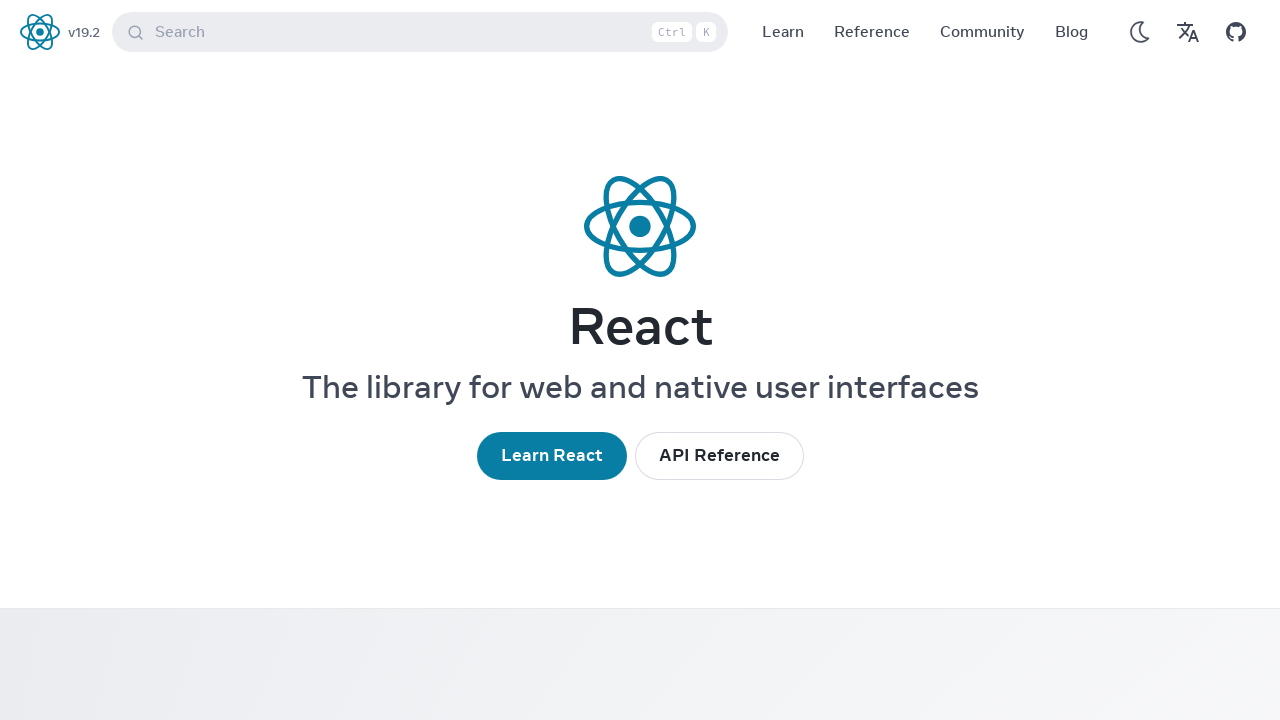

Waited for page to fully load (networkidle)
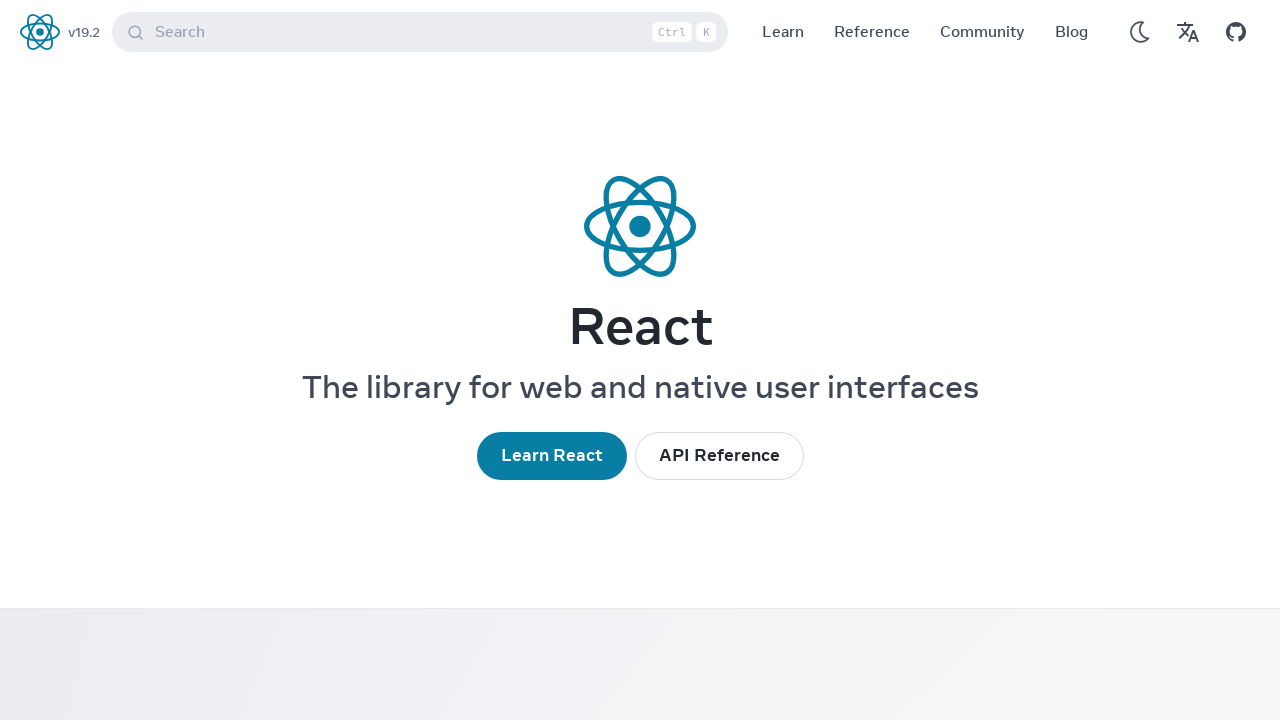

Clicked search button to open search modal at (420, 32) on button:has-text("Search"), .DocSearch-Button >> nth=0
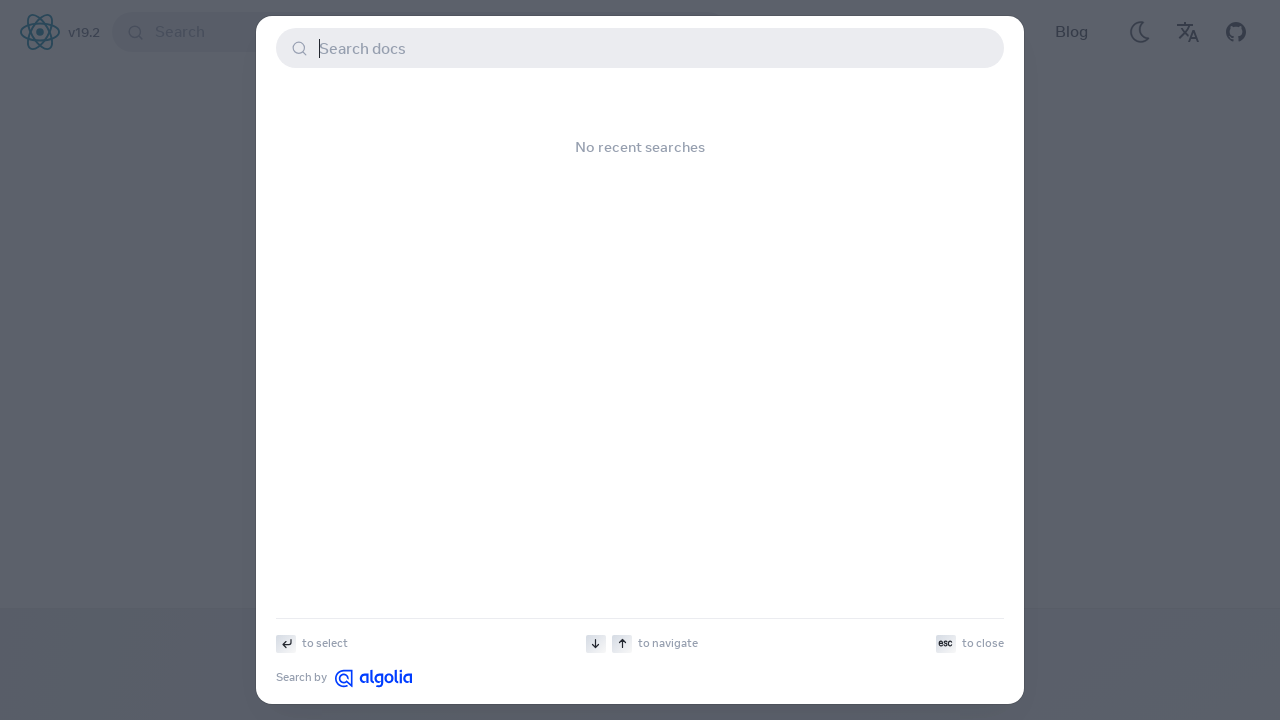

Search modal appeared and became visible
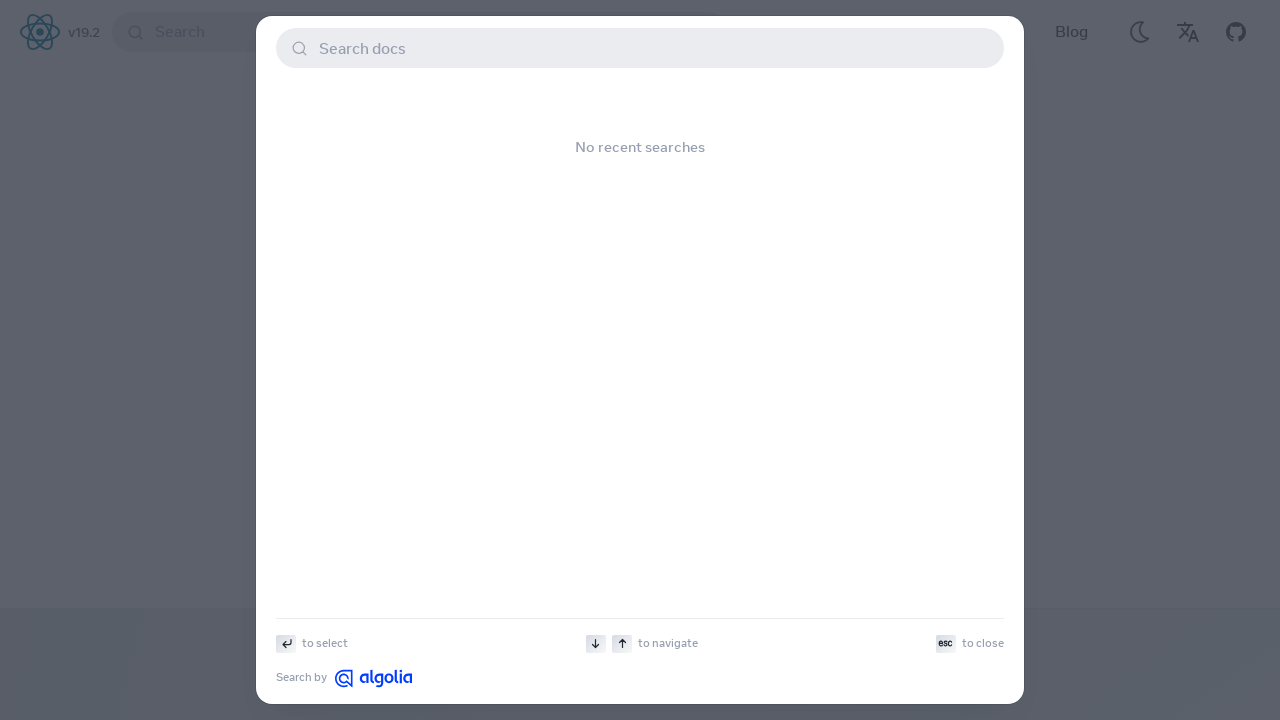

Typed 'custom hook' in the search input field on .DocSearch-Input, input[type="search"] >> nth=0
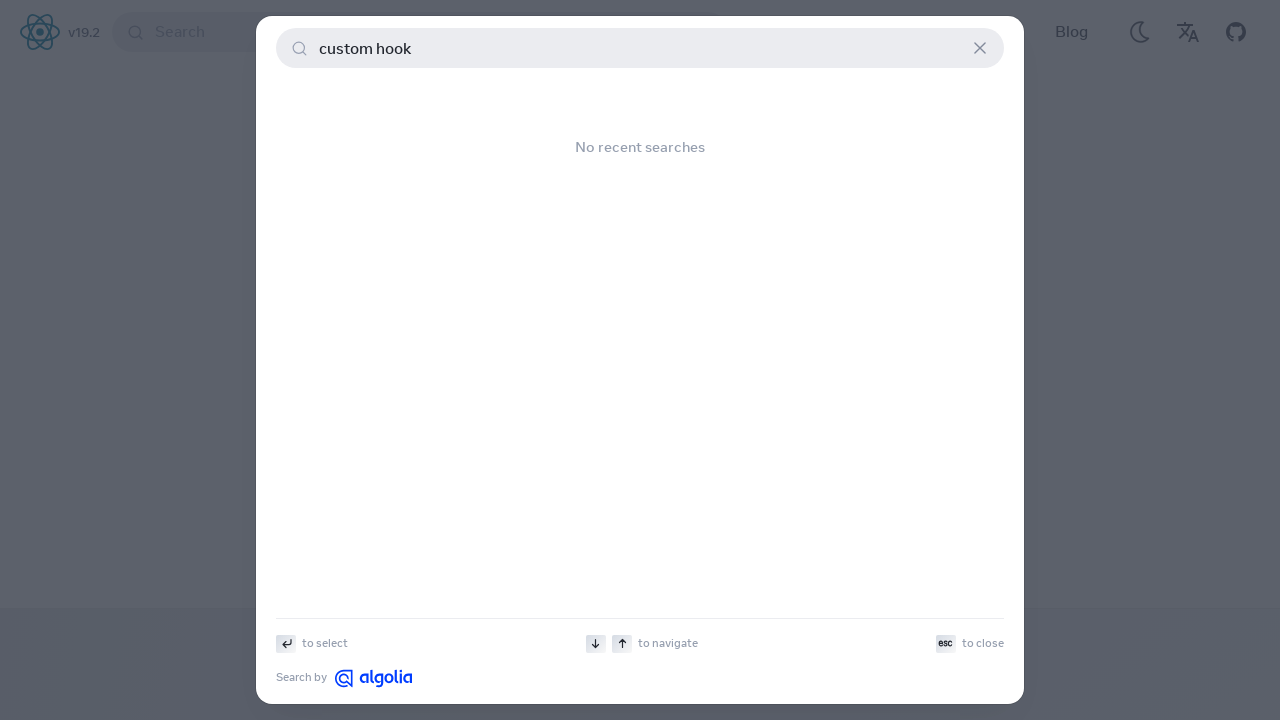

Waited 2 seconds for search results to load
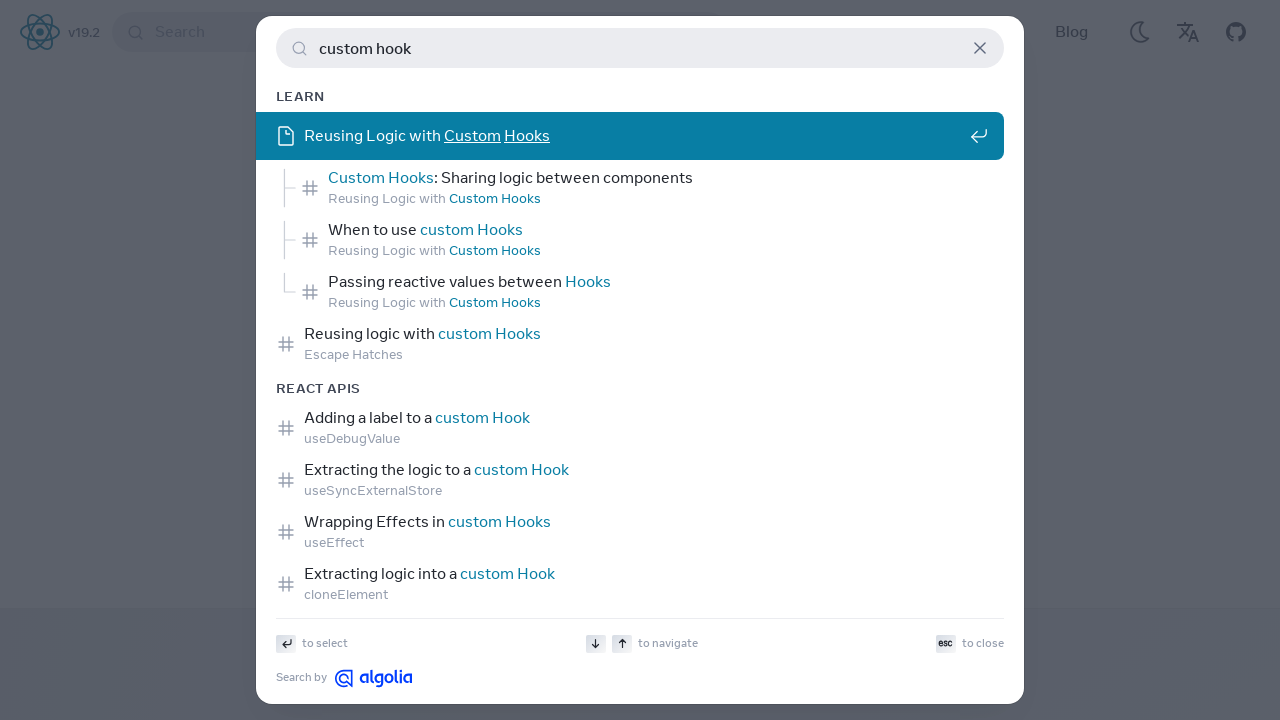

Clicked on the first search result for 'custom hook' at (630, 138) on .DocSearch-Hit, [id^="docsearch-item"] >> nth=0
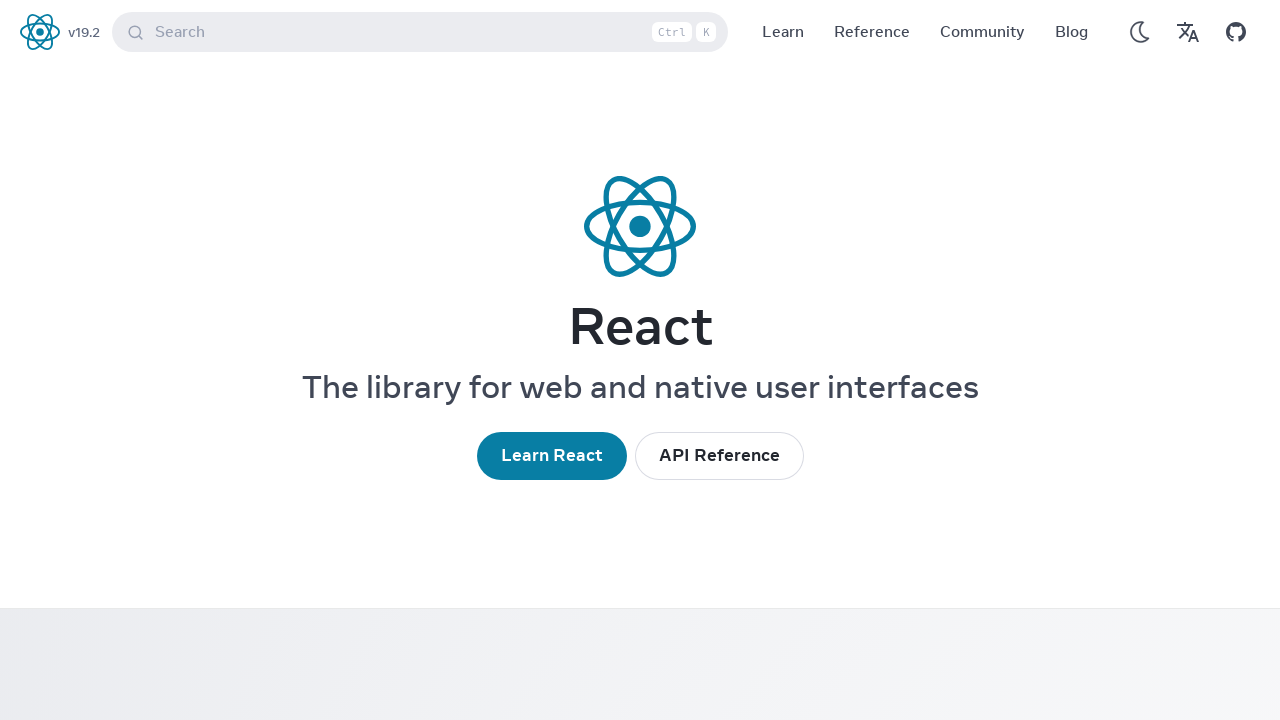

Navigated to search result page and waited for DOM content to load
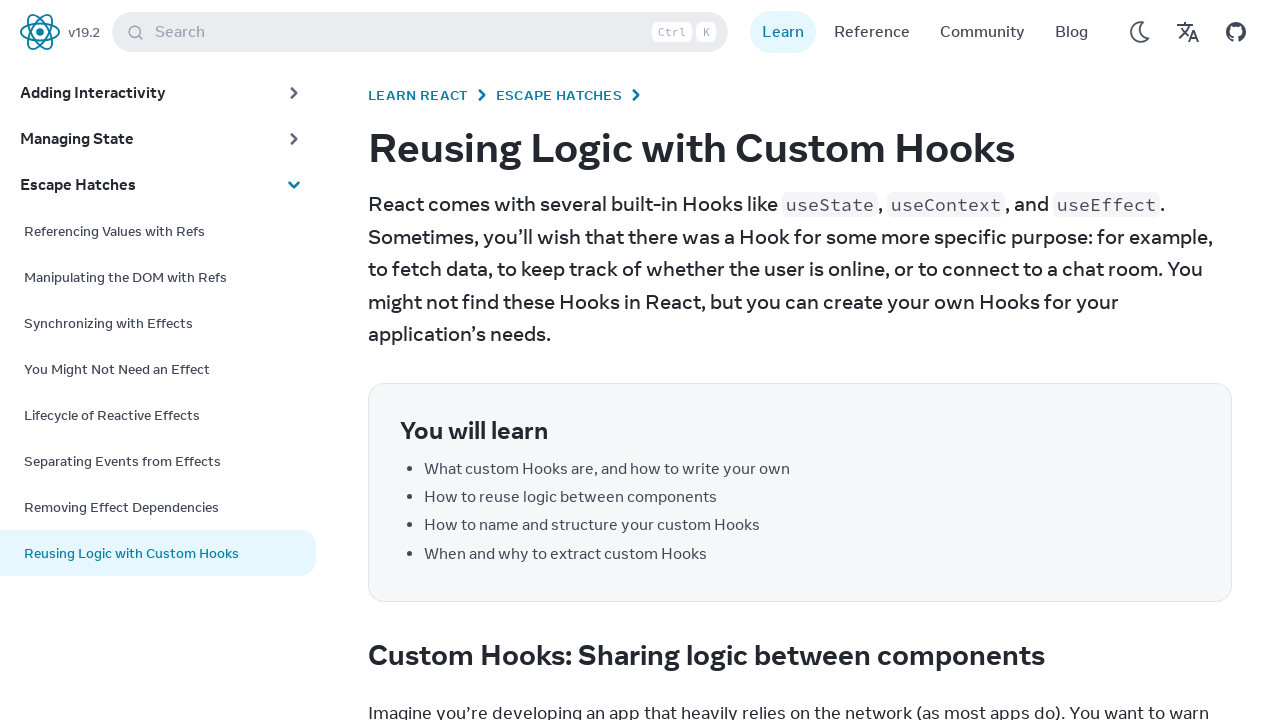

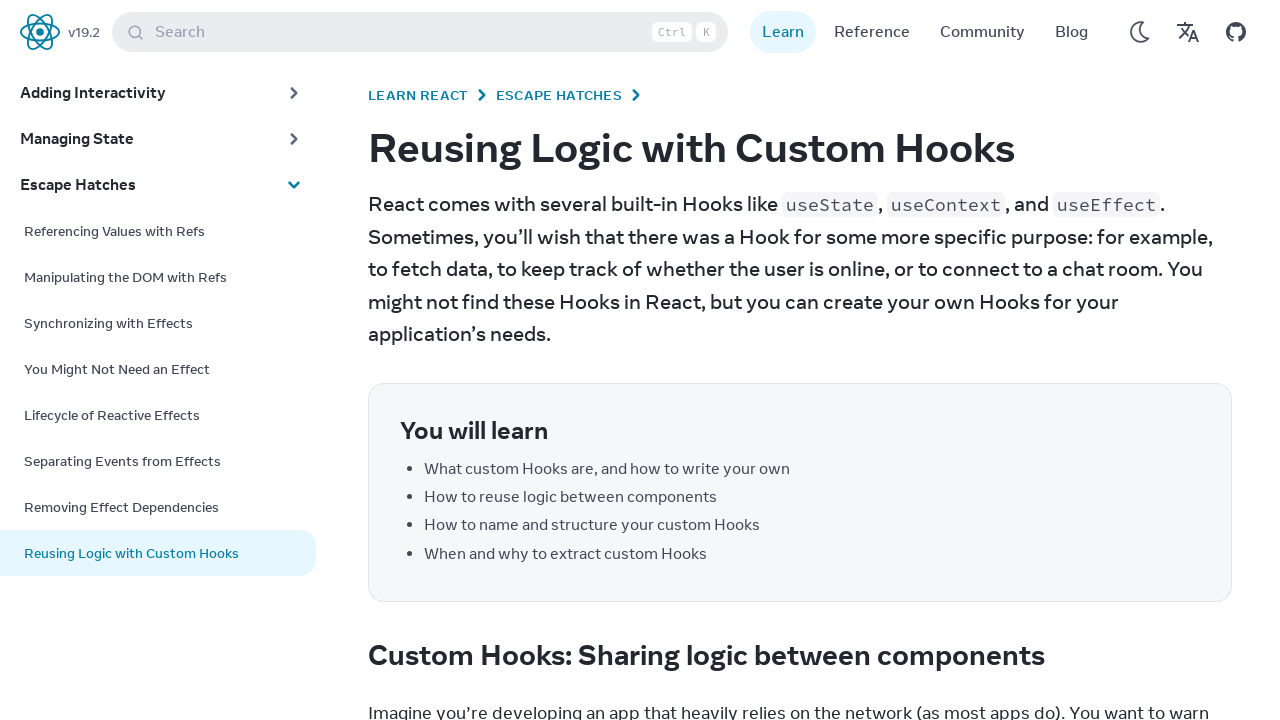